Tests the sidebar collapse functionality by verifying the sidebar is initially expanded, clicking the collapse button, and verifying it collapses.

Starting URL: https://jira.trungk18.com/project/board

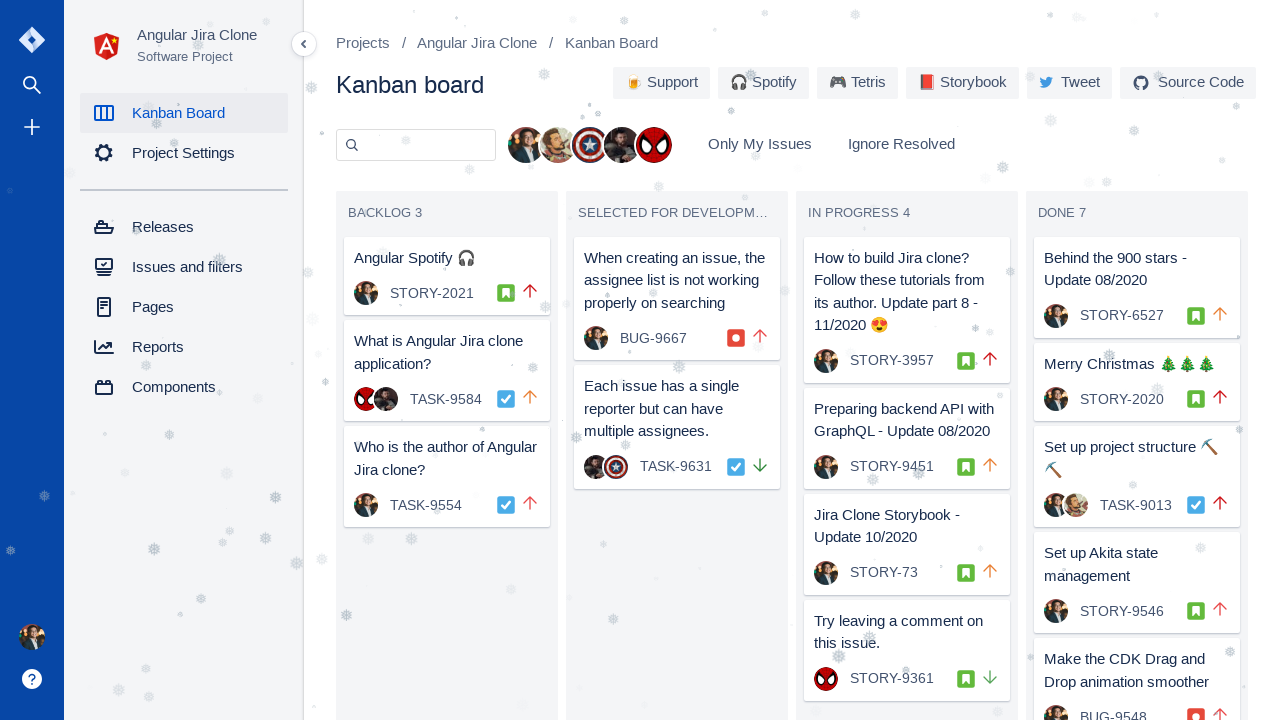

Waited for board to load - #Backlog selector found
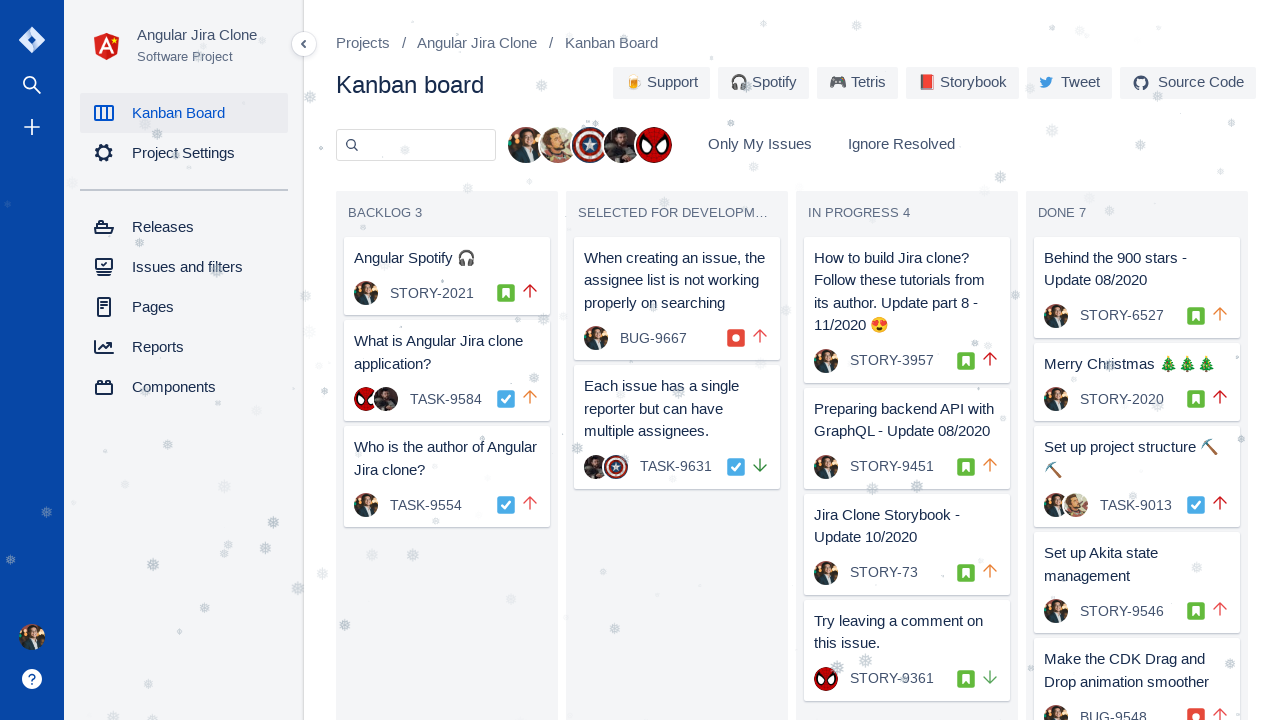

Located sidebar element
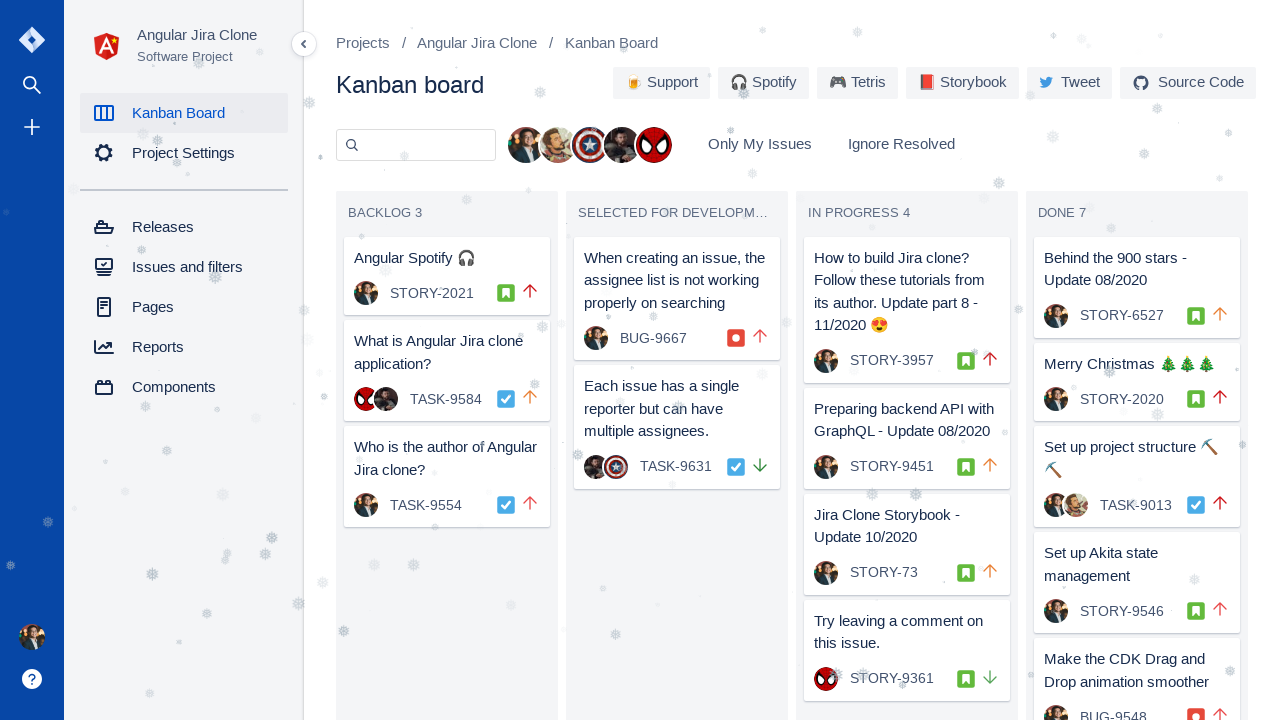

Verified sidebar is initially expanded with width: 240px
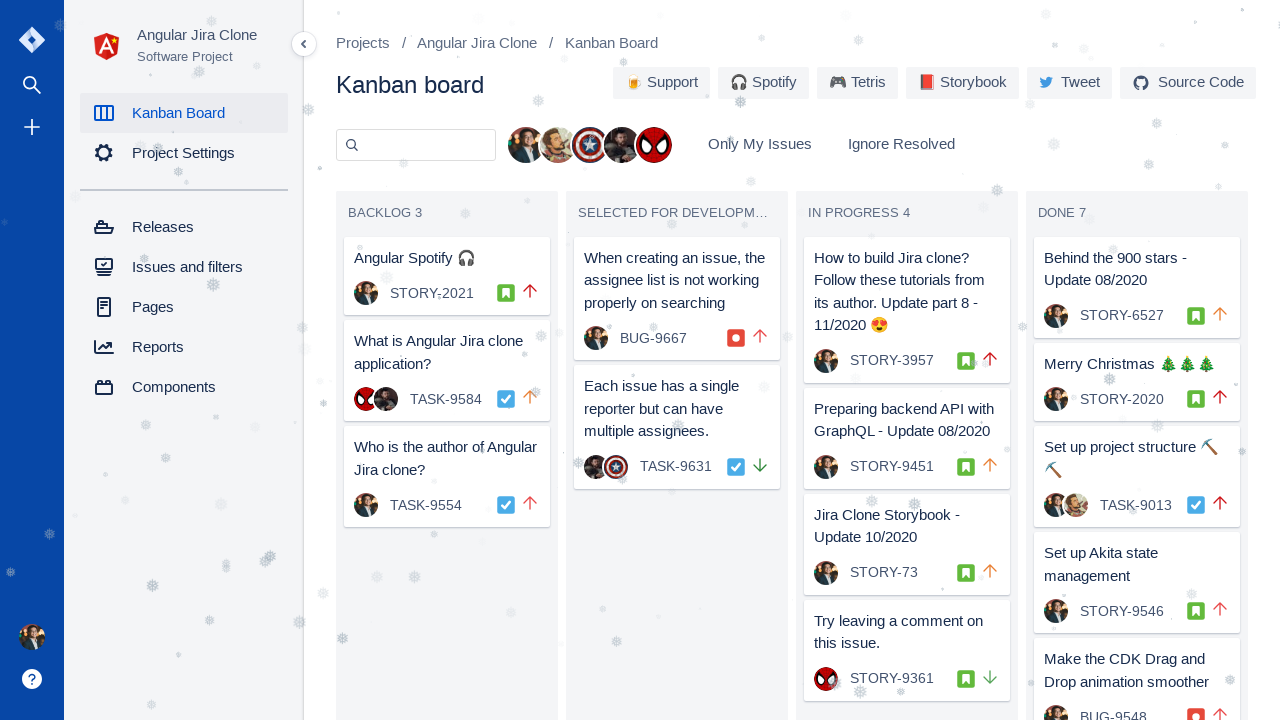

Located sidebar collapse button
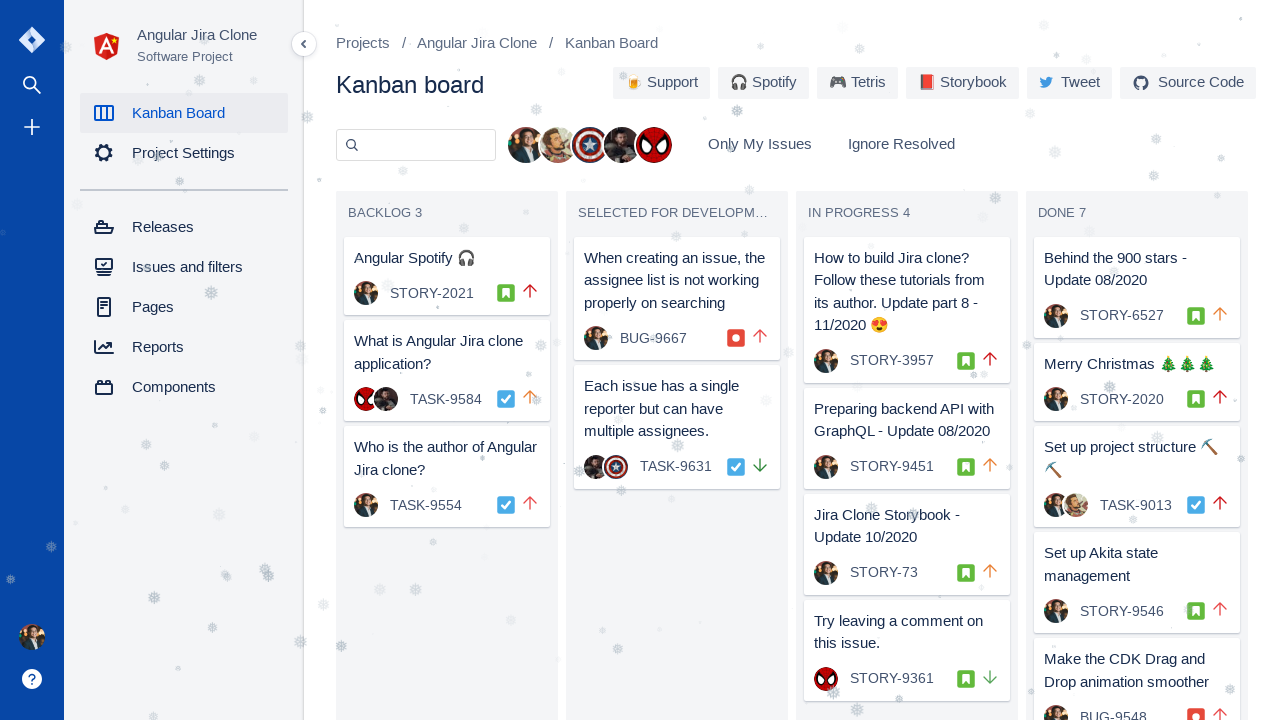

Clicked the sidebar collapse button at (306, 44) on div.overlay
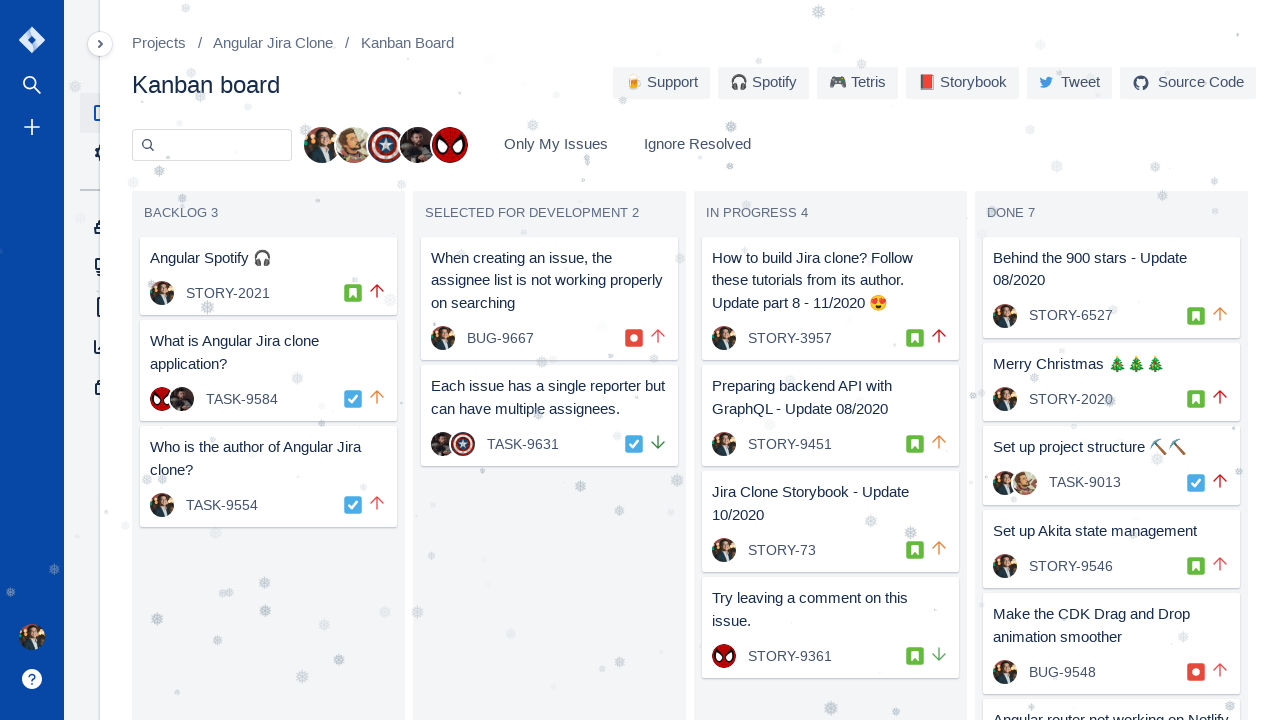

Verified sidebar is collapsed with width: 15px
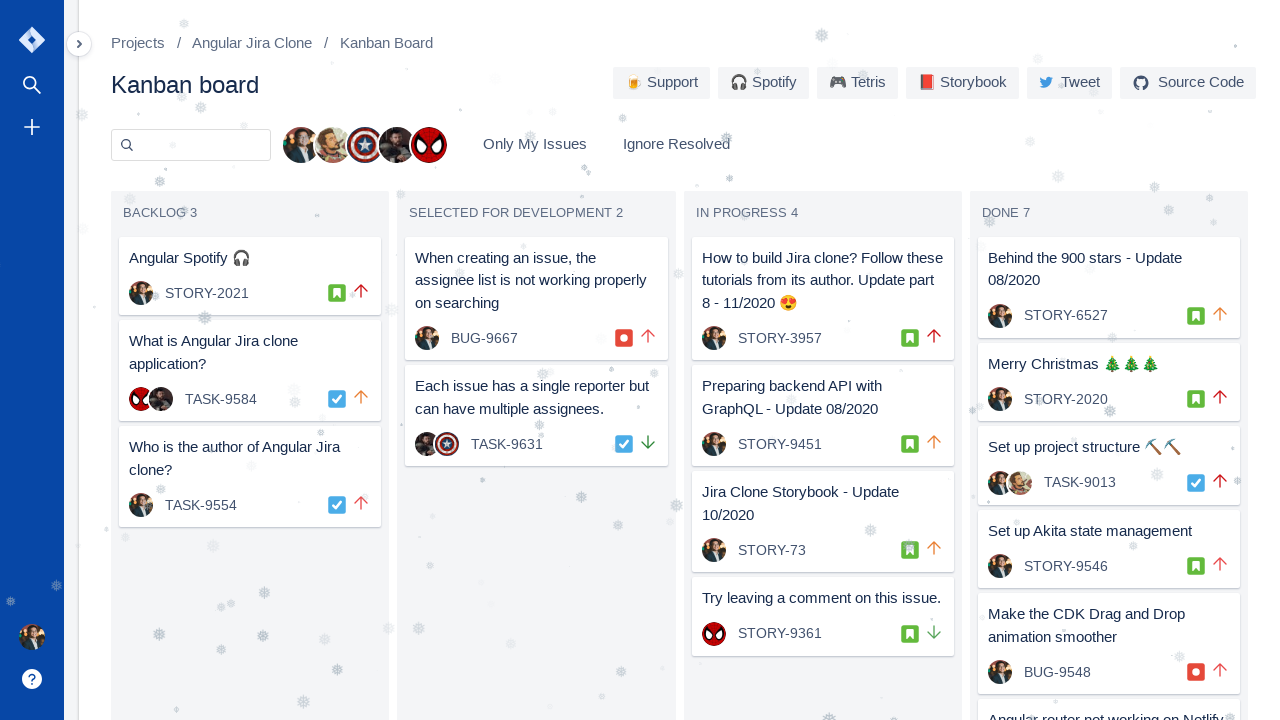

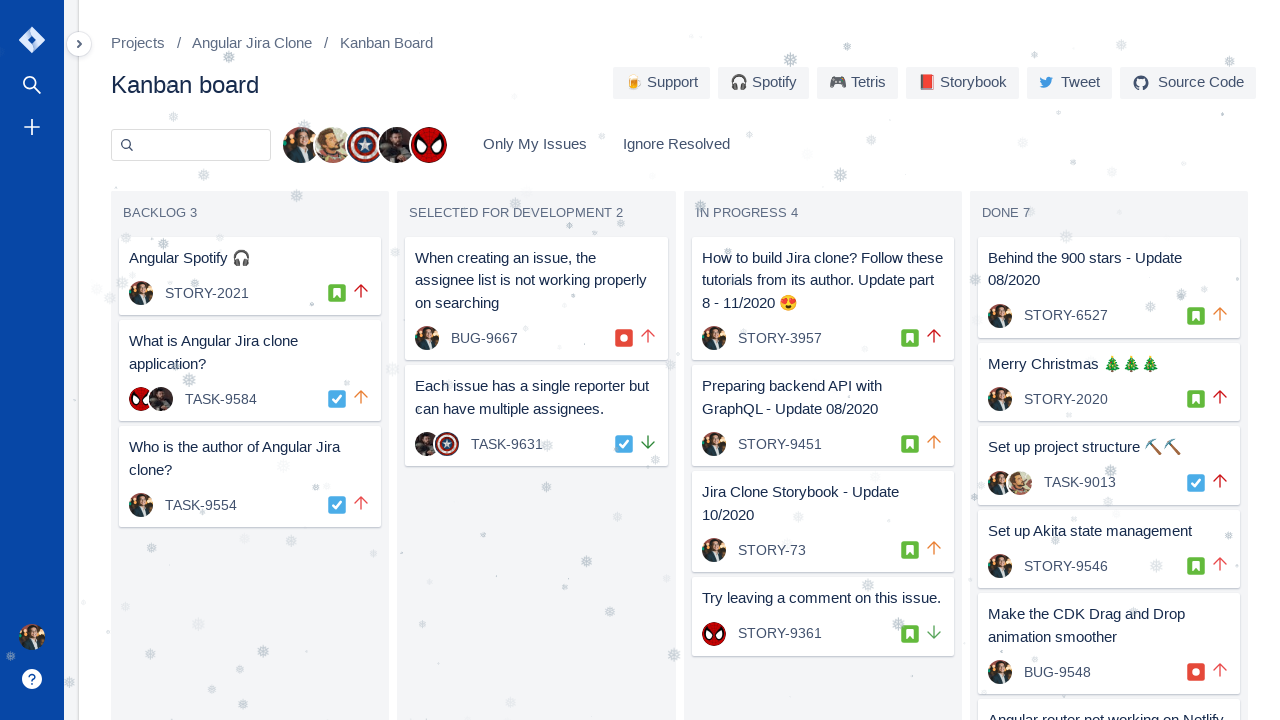